Tests the search/filter functionality by entering a search term and verifying filtered results

Starting URL: https://rahulshettyacademy.com/seleniumPractise/#/offers

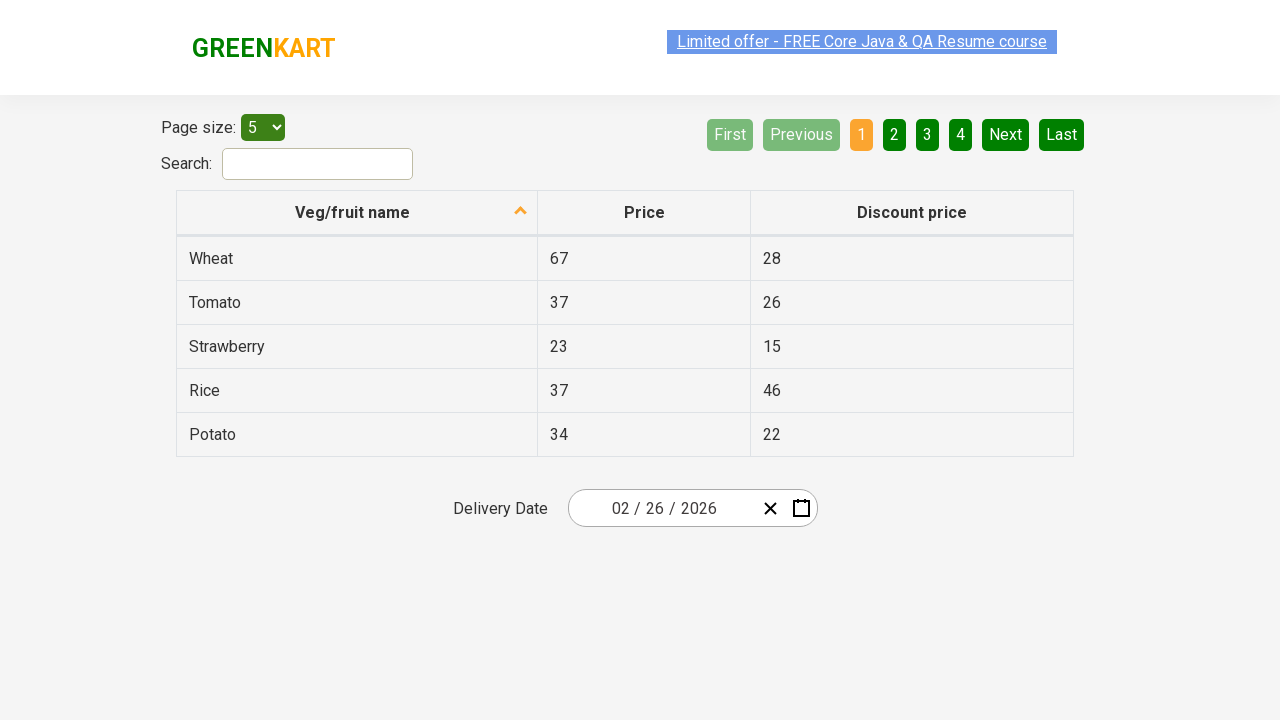

Filled search field with 'Mango' on #search-field
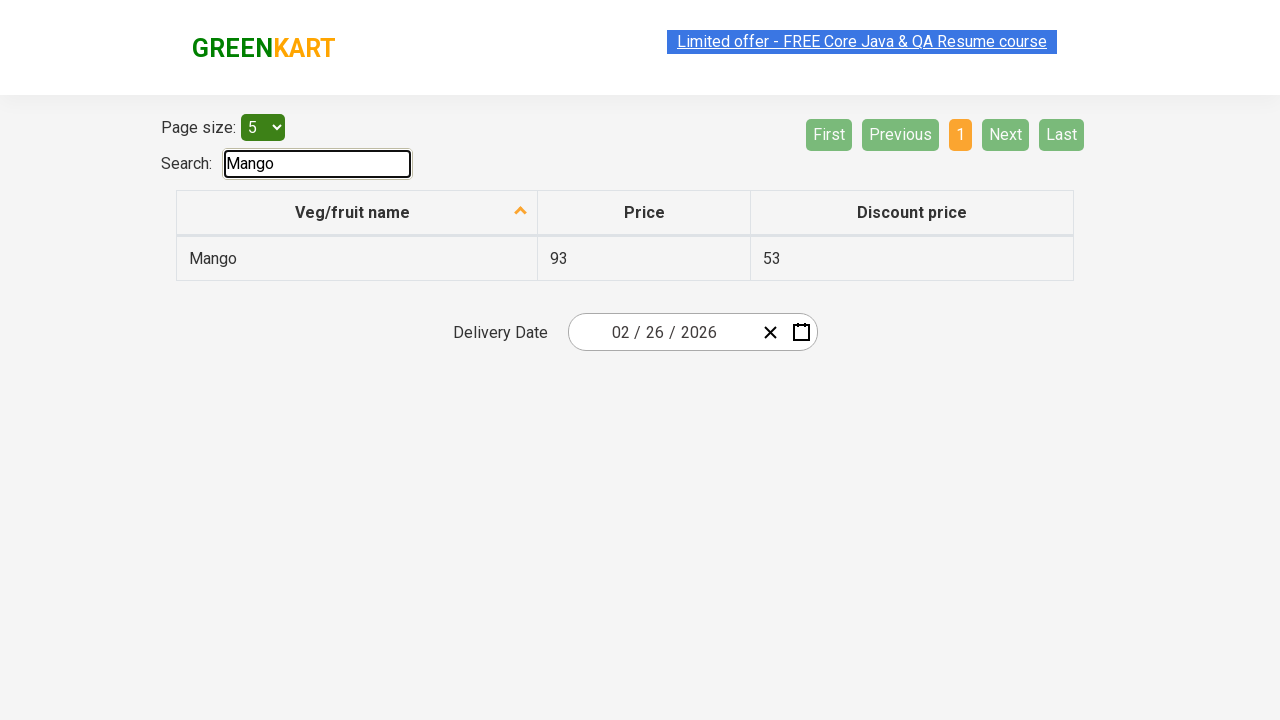

Pressed Enter to submit search on #search-field
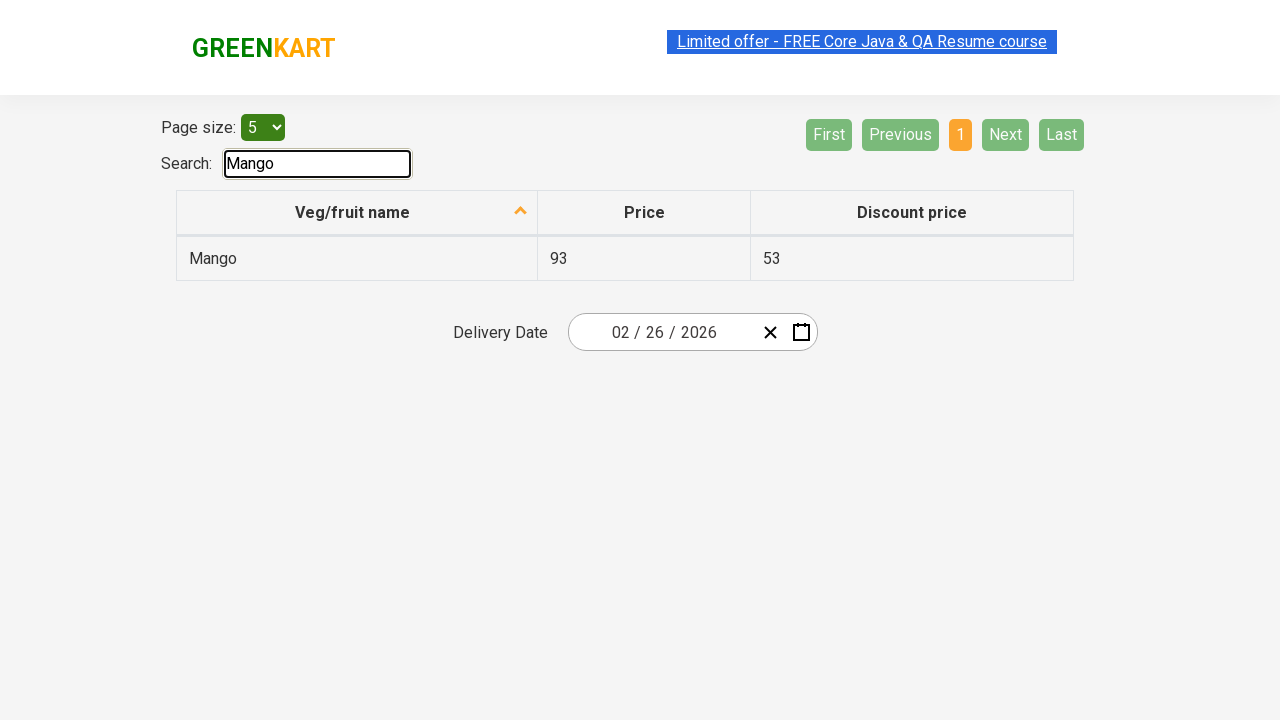

Waited 500ms for search results to filter
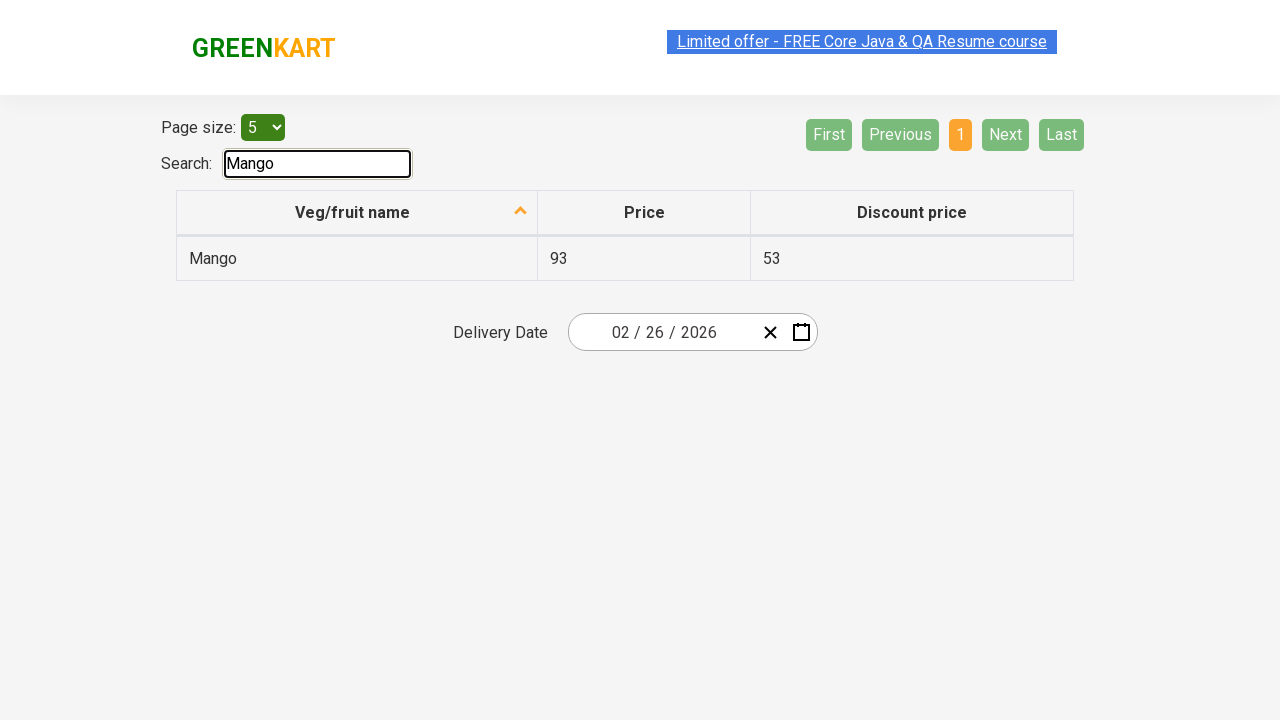

Located all table body rows for verification
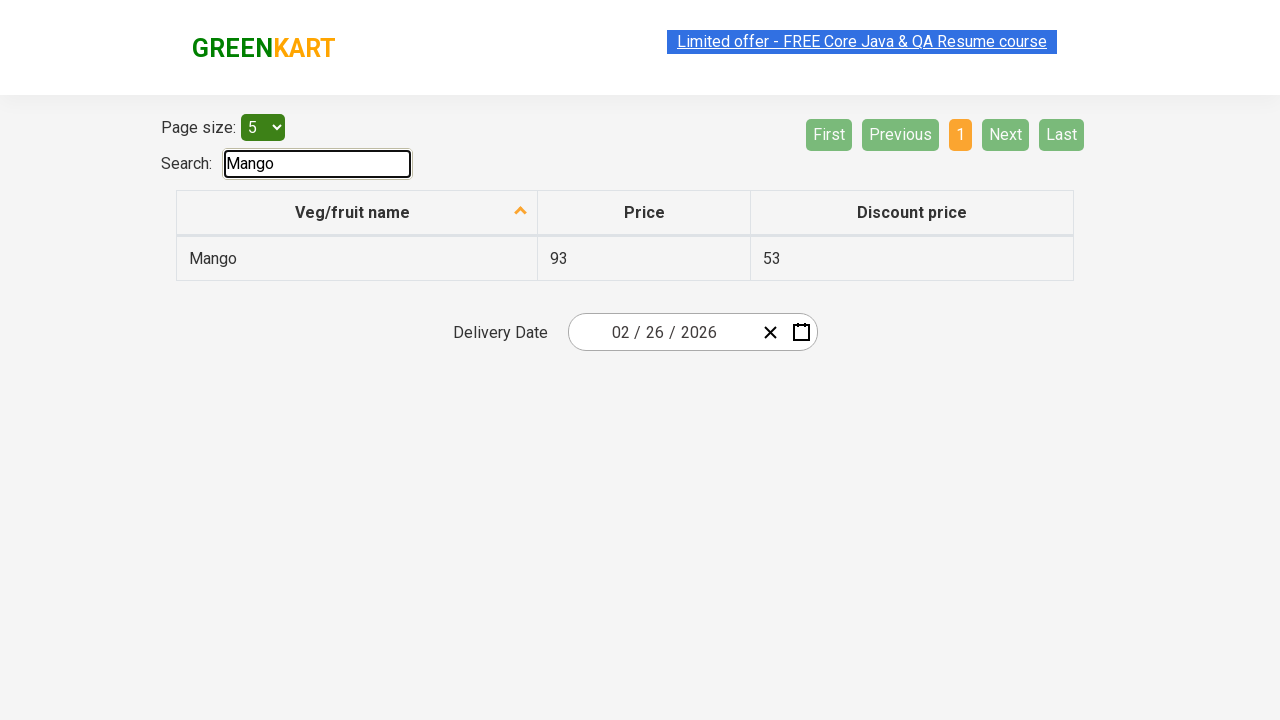

Retrieved text content from row 0: 'Mango'
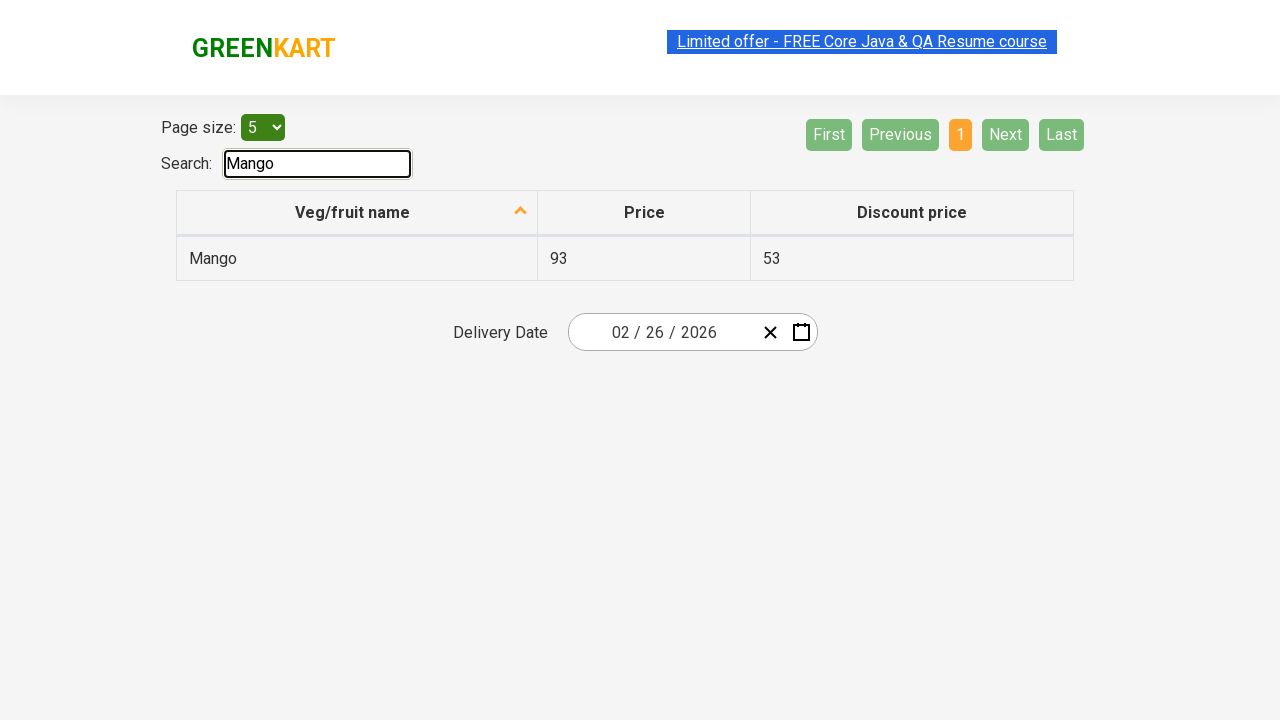

Verified row 0 contains search term 'Mango'
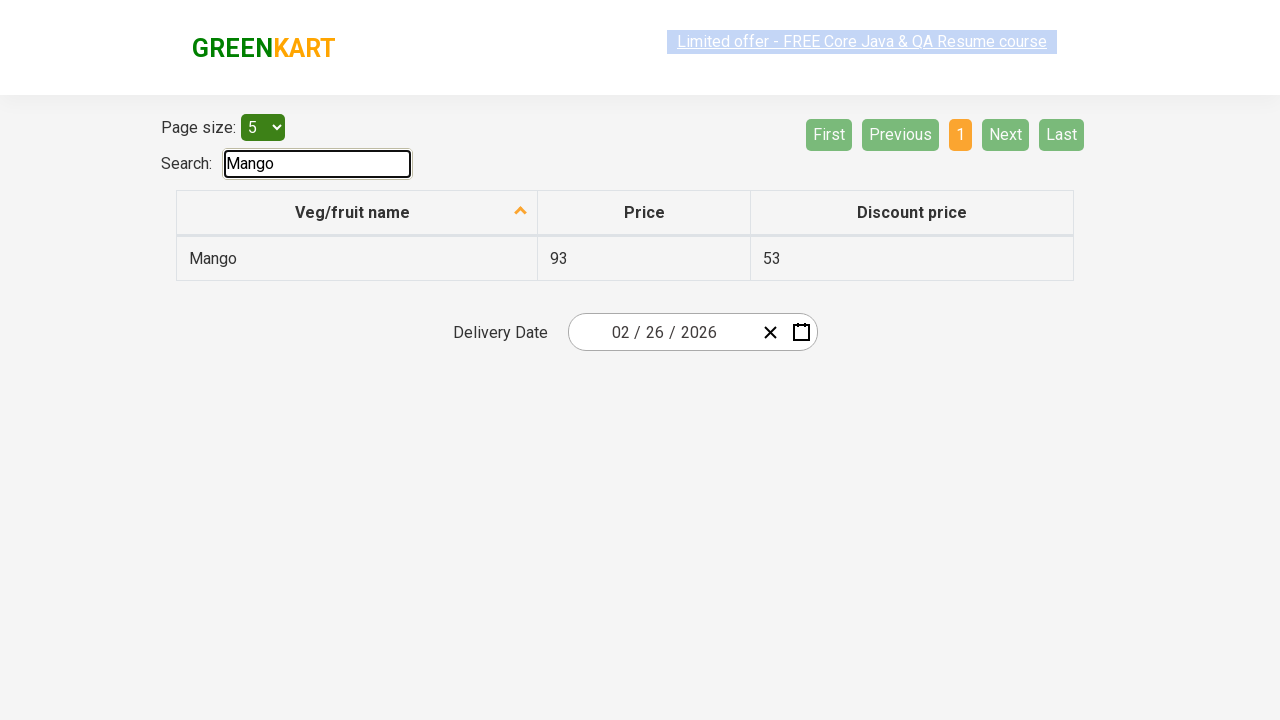

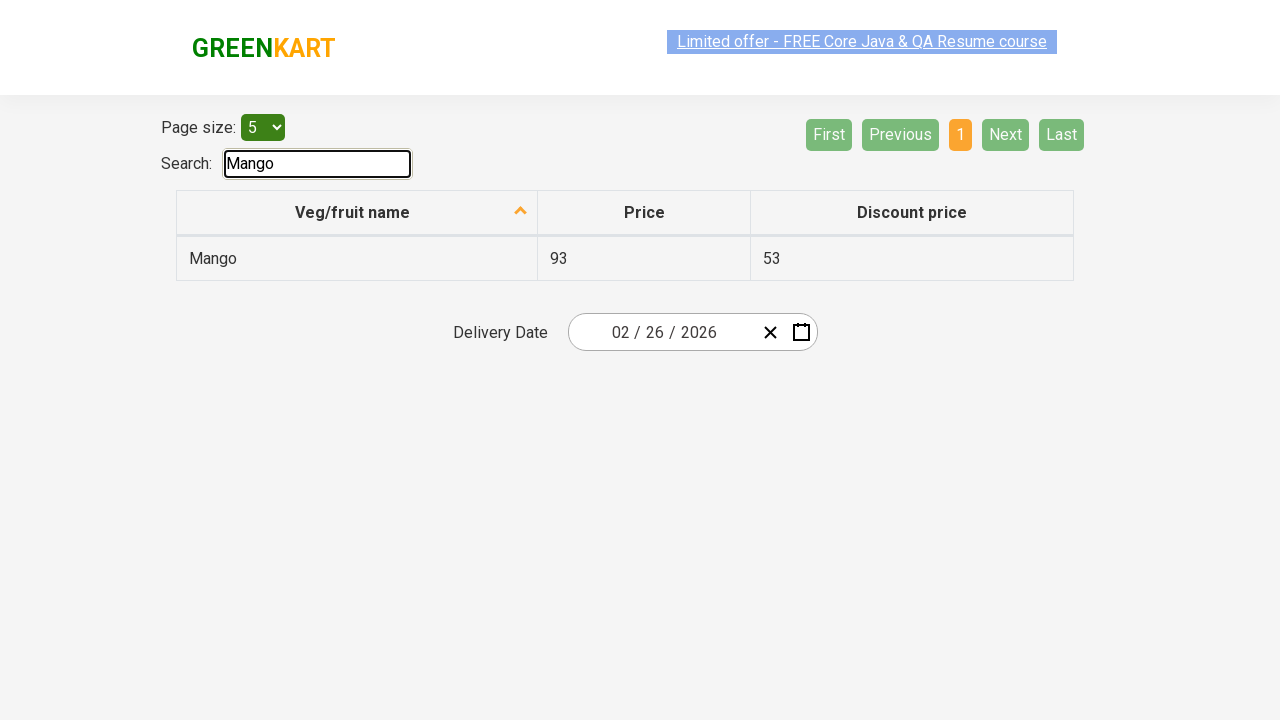